Navigates to Rahul Shetty Academy homepage and verifies the page loads correctly by checking the title

Starting URL: https://rahulshettyacademy.com/

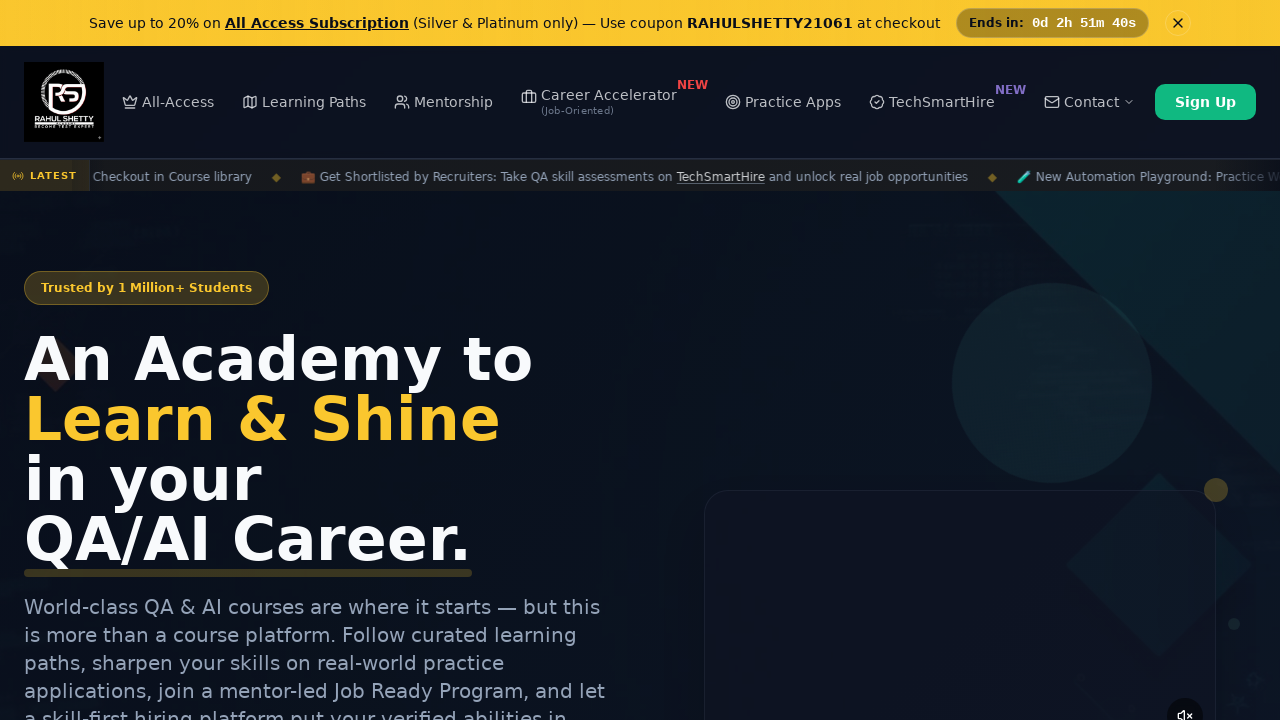

Waited for page to reach domcontentloaded state
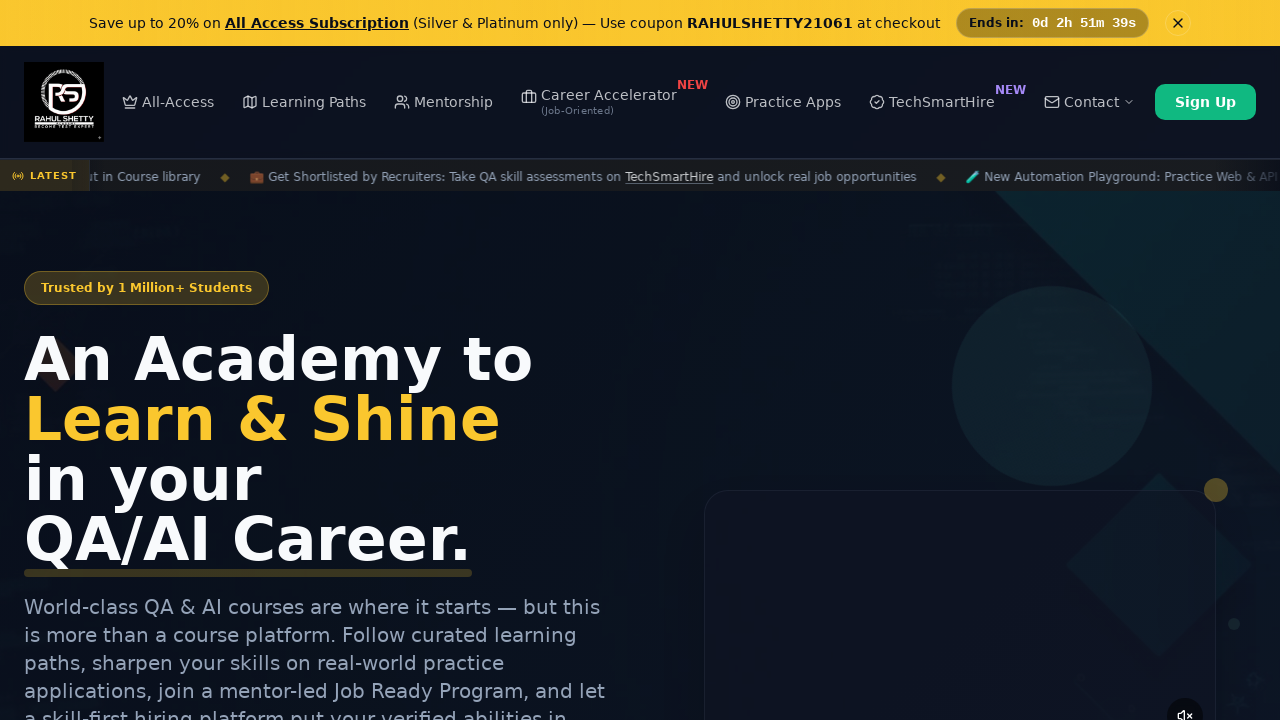

Retrieved page title
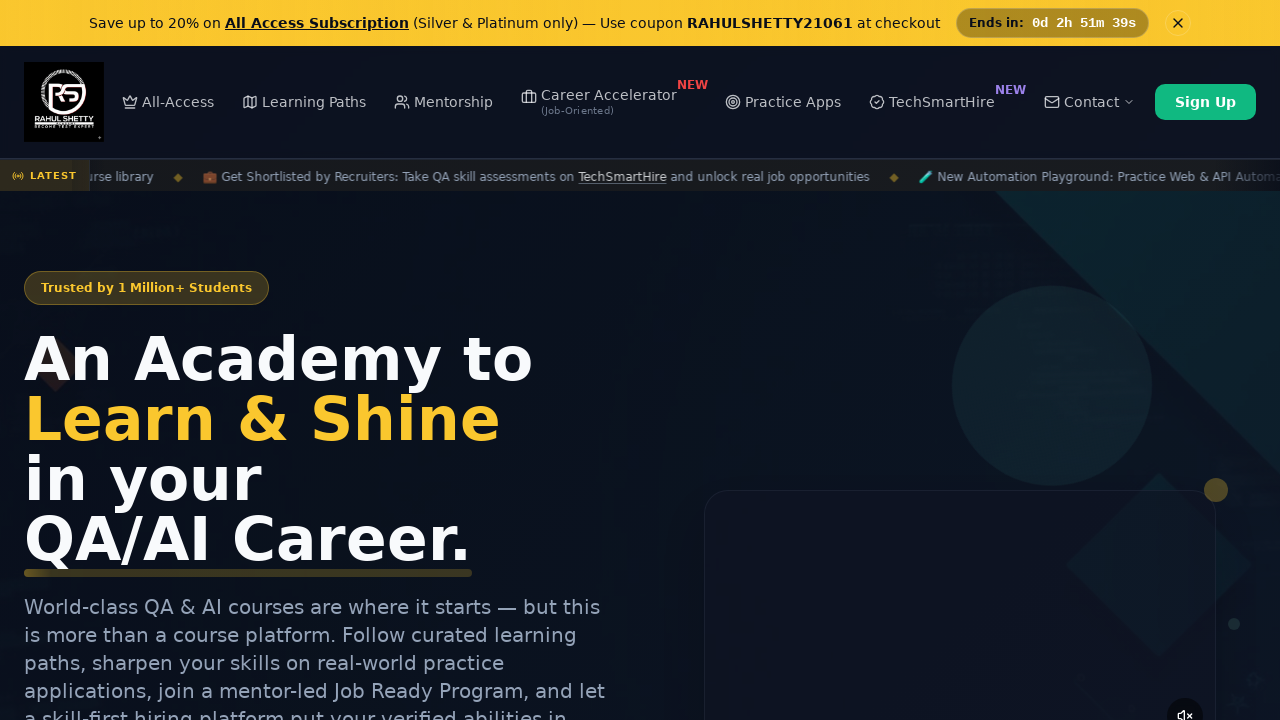

Verified page title is not empty
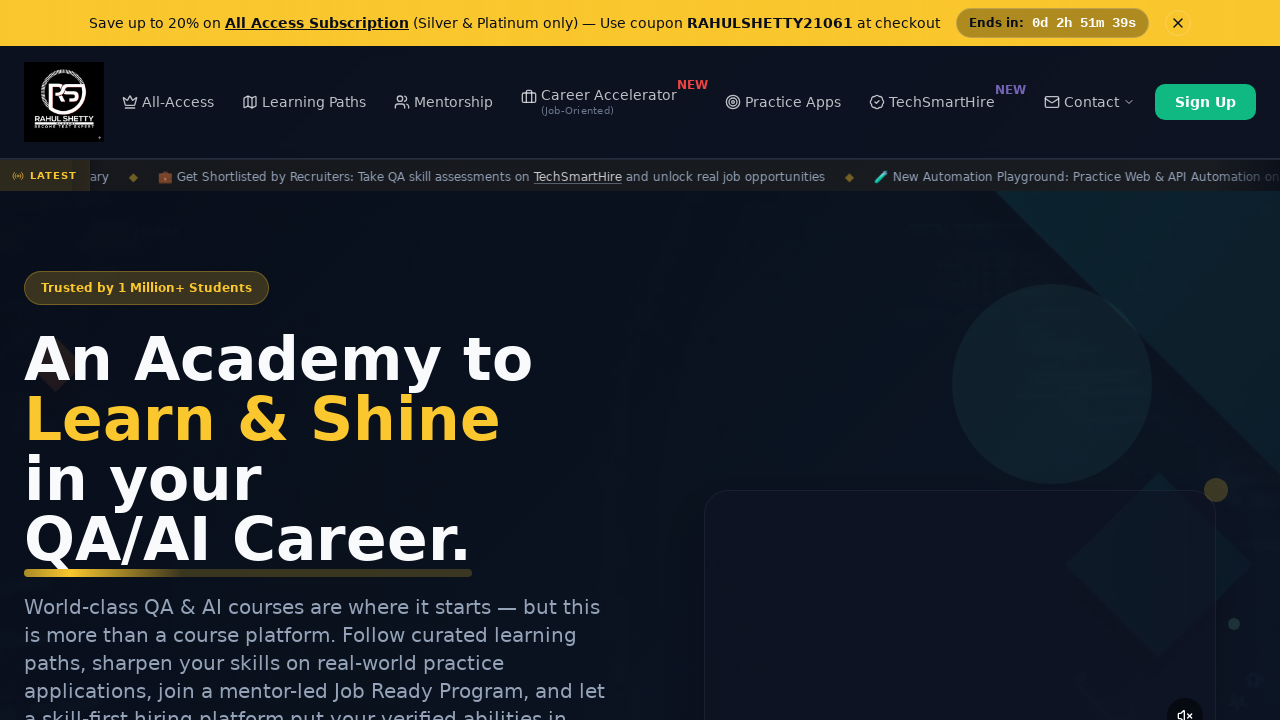

Retrieved current page URL
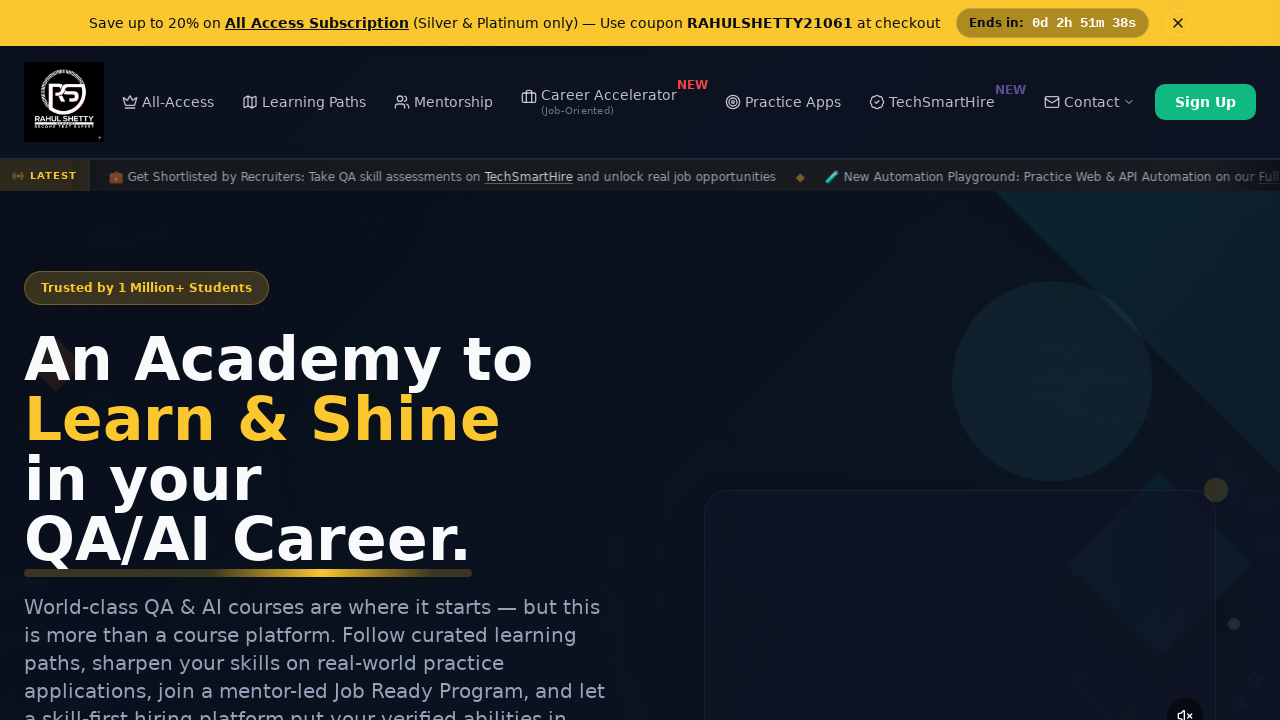

Verified current URL contains 'rahulshettyacademy.com'
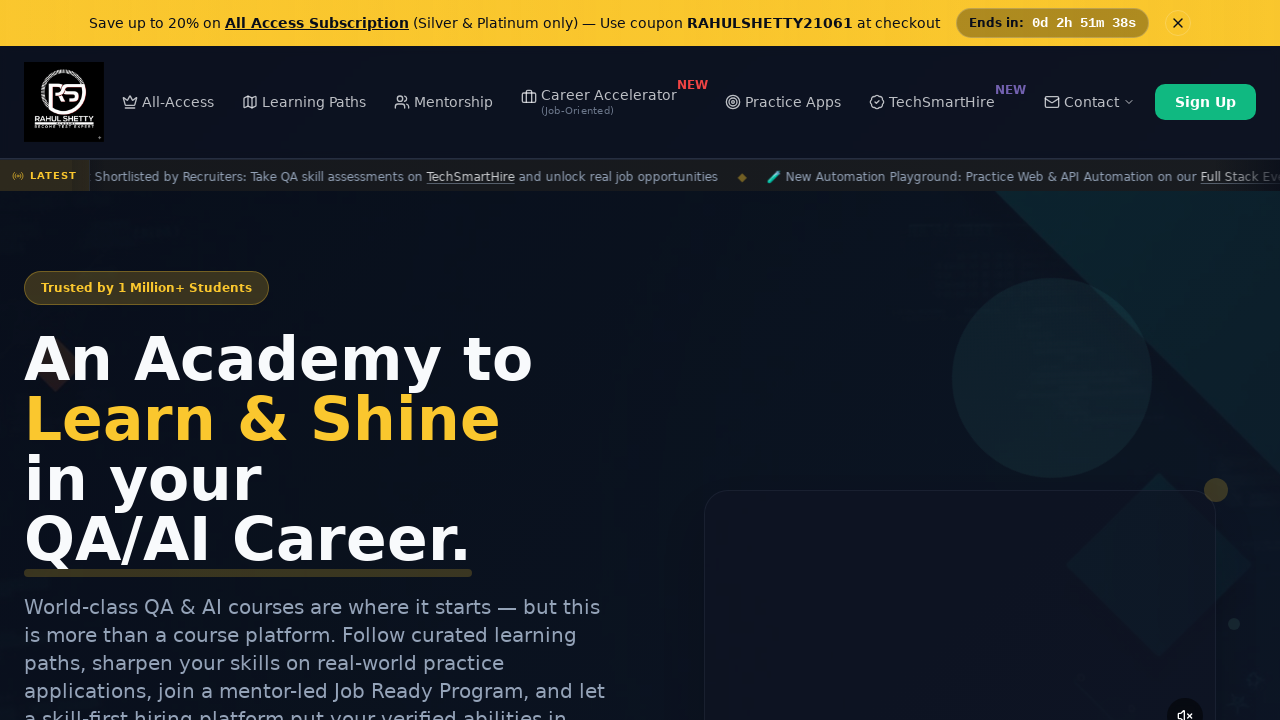

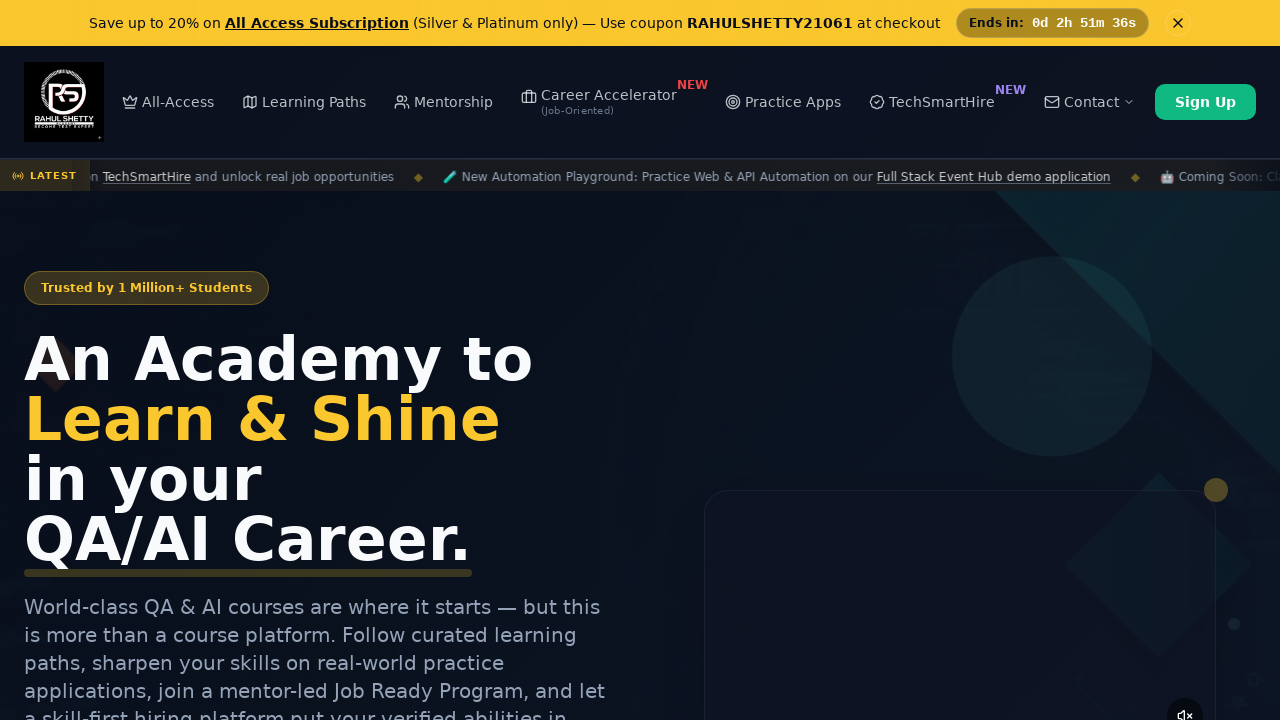